Tests opening a new window, switching between windows, and getting page titles

Starting URL: https://codenboxautomationlab.com/practice/

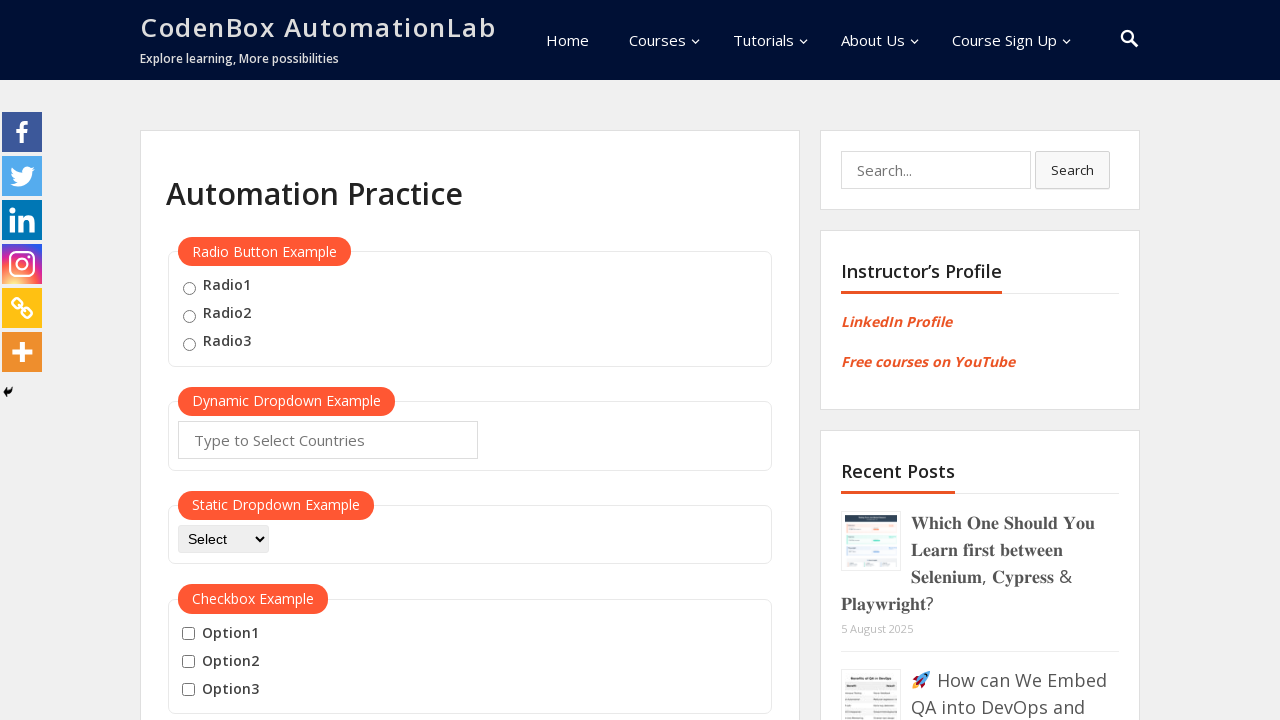

Clicked button to open new window at (237, 360) on #openwindow
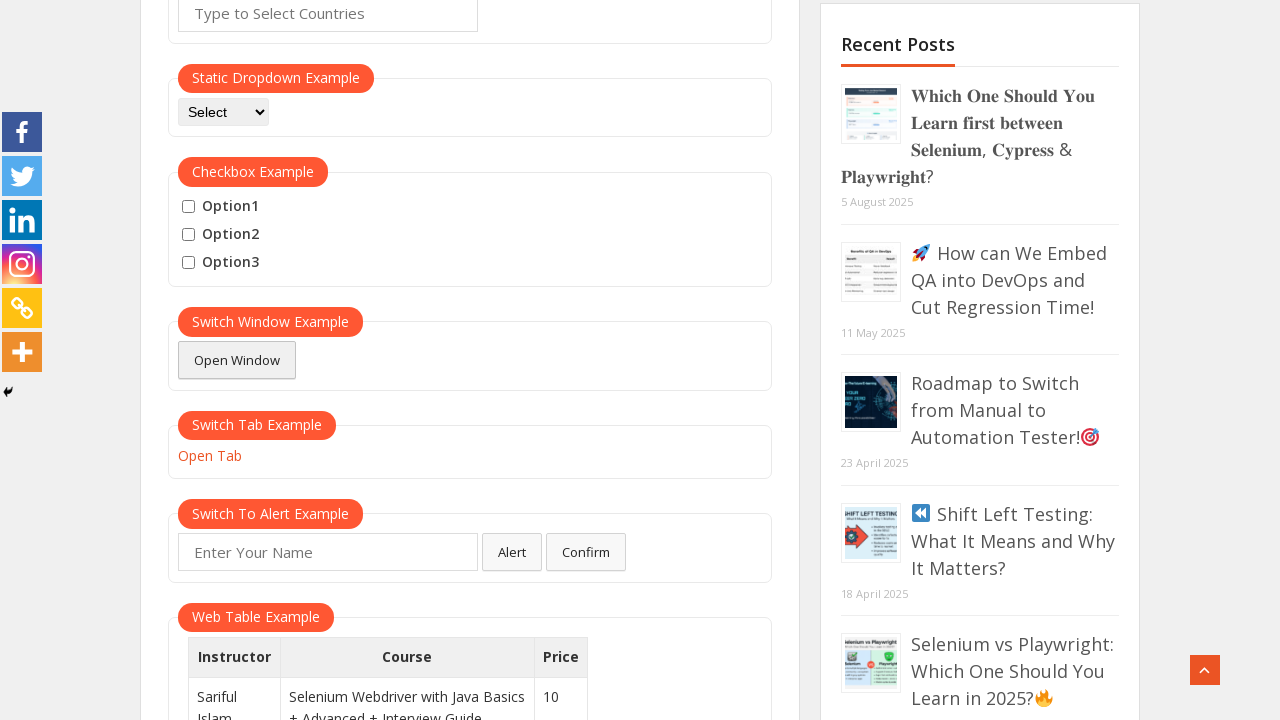

New window opened and captured
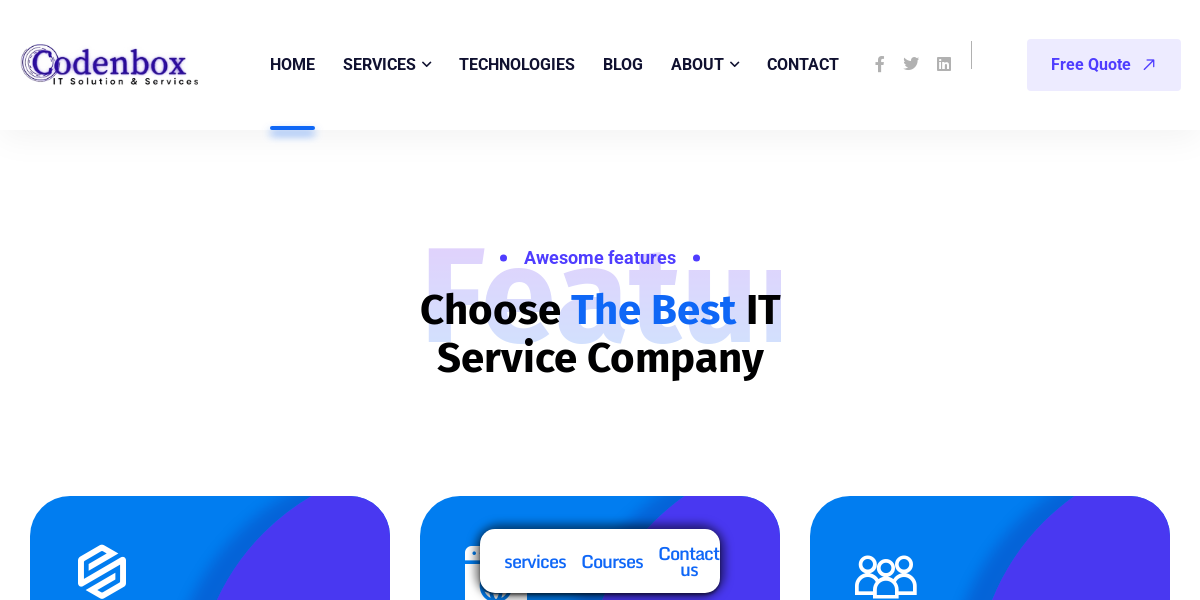

Retrieved new window title: Codenbox – IT Solution & Services
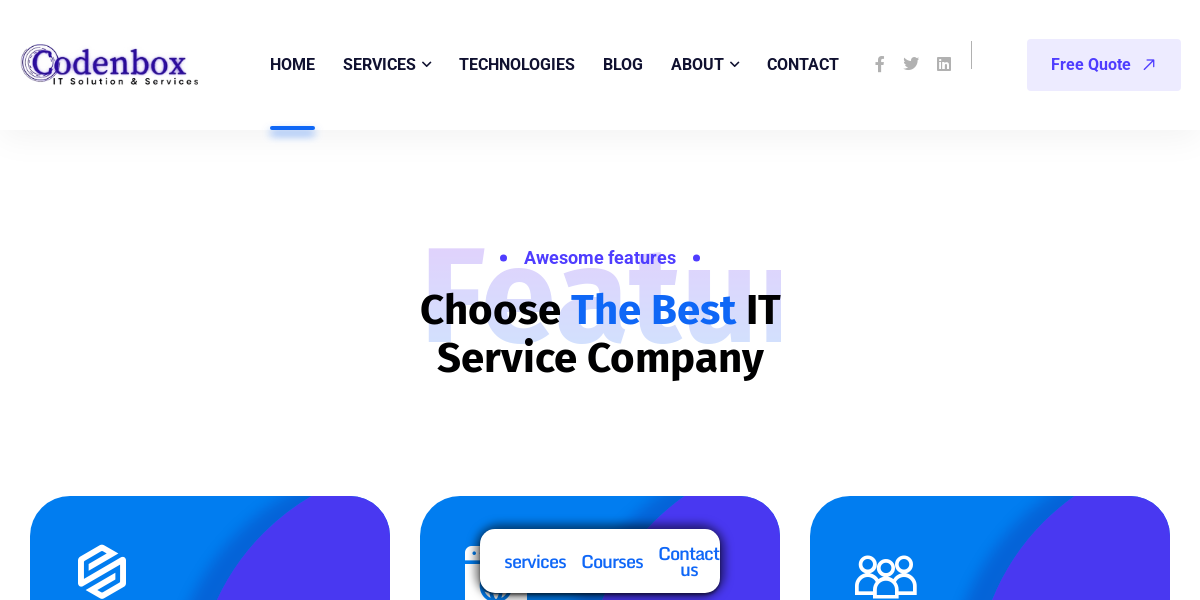

Retrieved original window title: Automation Practice - CodenBox AutomationLab
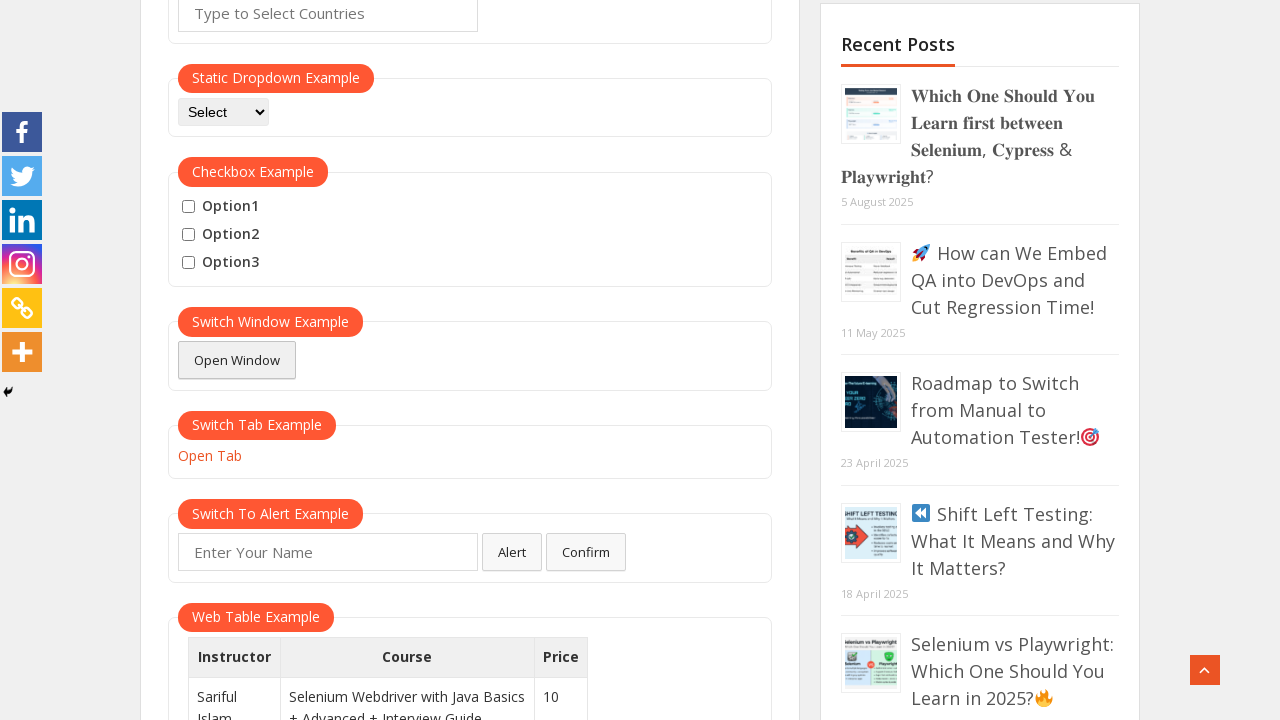

Closed the new window
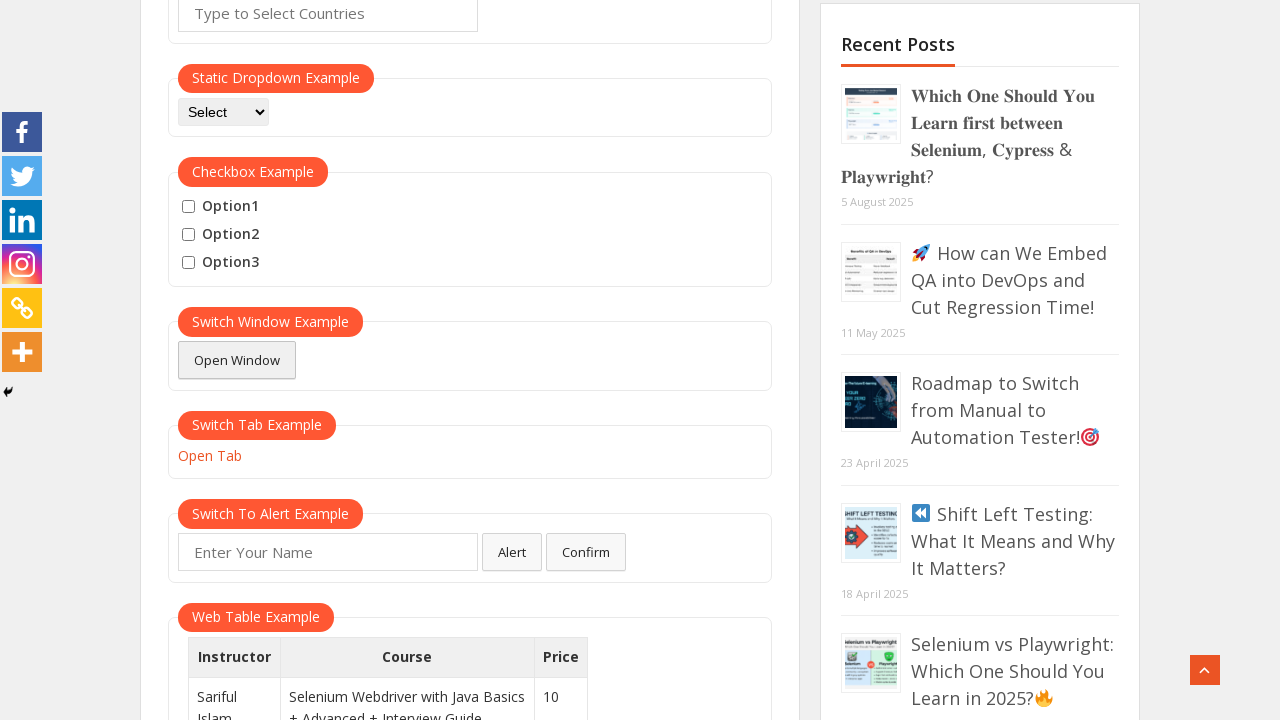

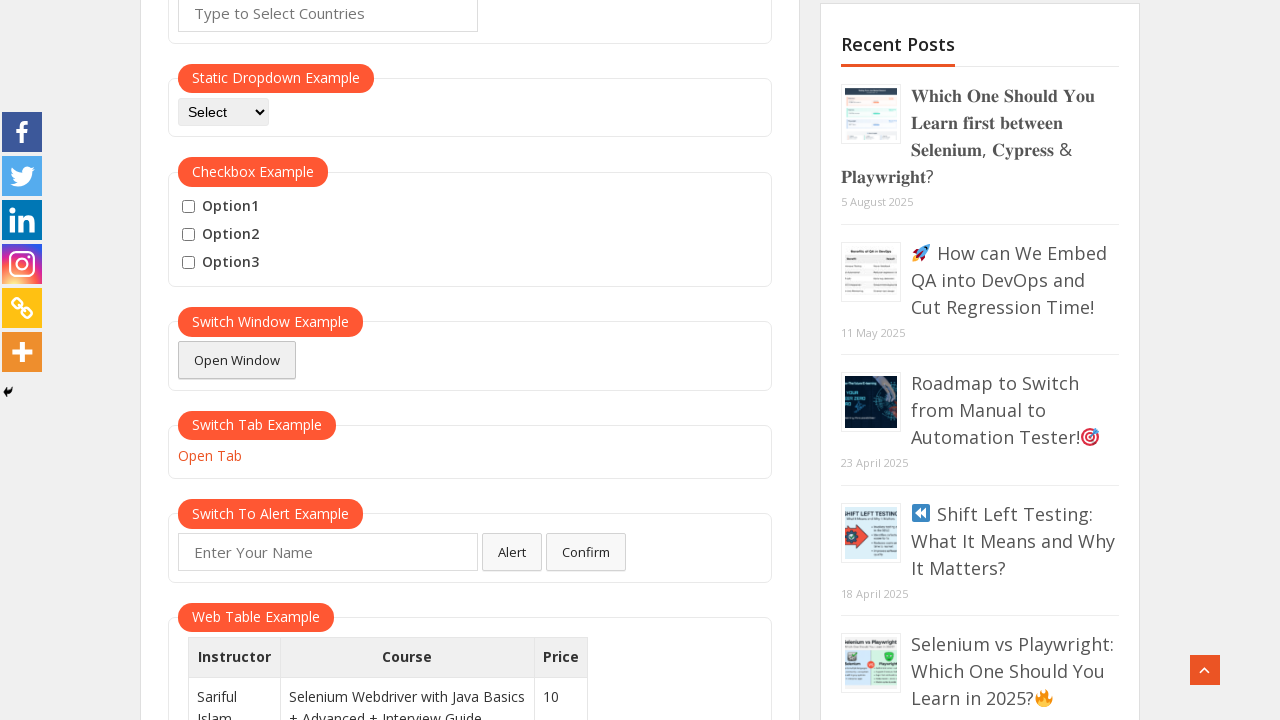